Navigates to a Tamriel Trade Centre search results page for "mother's sorrow" items and waits for the results table to load.

Starting URL: https://eu.tamrieltradecentre.com/pc/Trade/SearchResult?SearchType=Sell&ItemID=&ItemNamePattern=mother%27s+sorrow&ItemCategory1ID=&ItemTraitID=&ItemQualityID=&IsChampionPoint=false&LevelMin=&LevelMax=&MasterWritVoucherMin=&MasterWritVoucherMax=&AmountMin=&AmountMax=&PriceMin=&PriceMax=

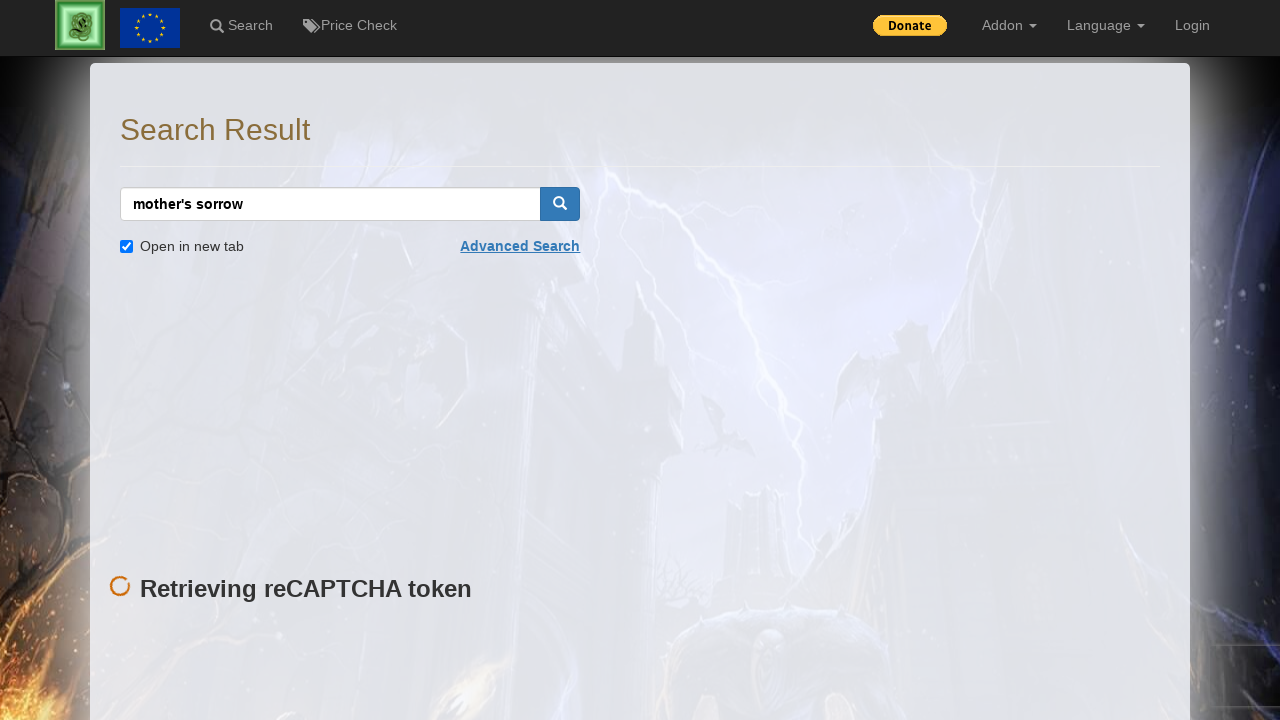

Waited for search results table to load on Tamriel Trade Centre 'mother's sorrow' search page
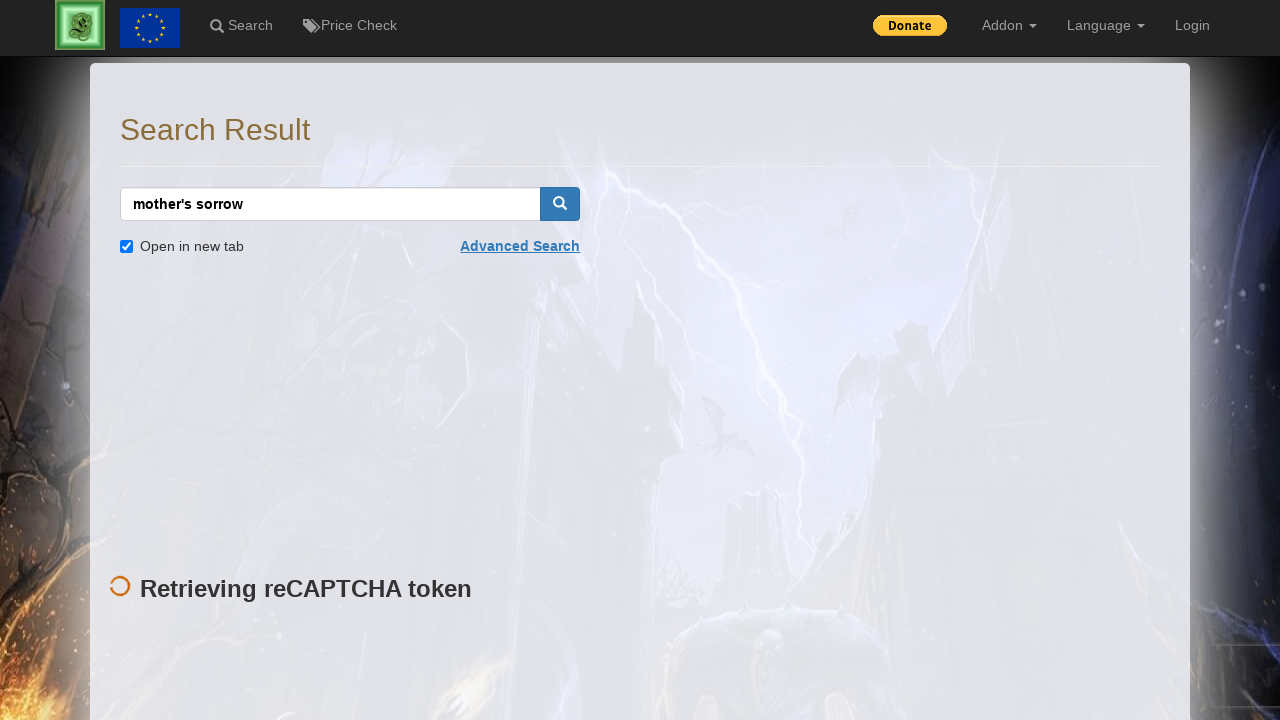

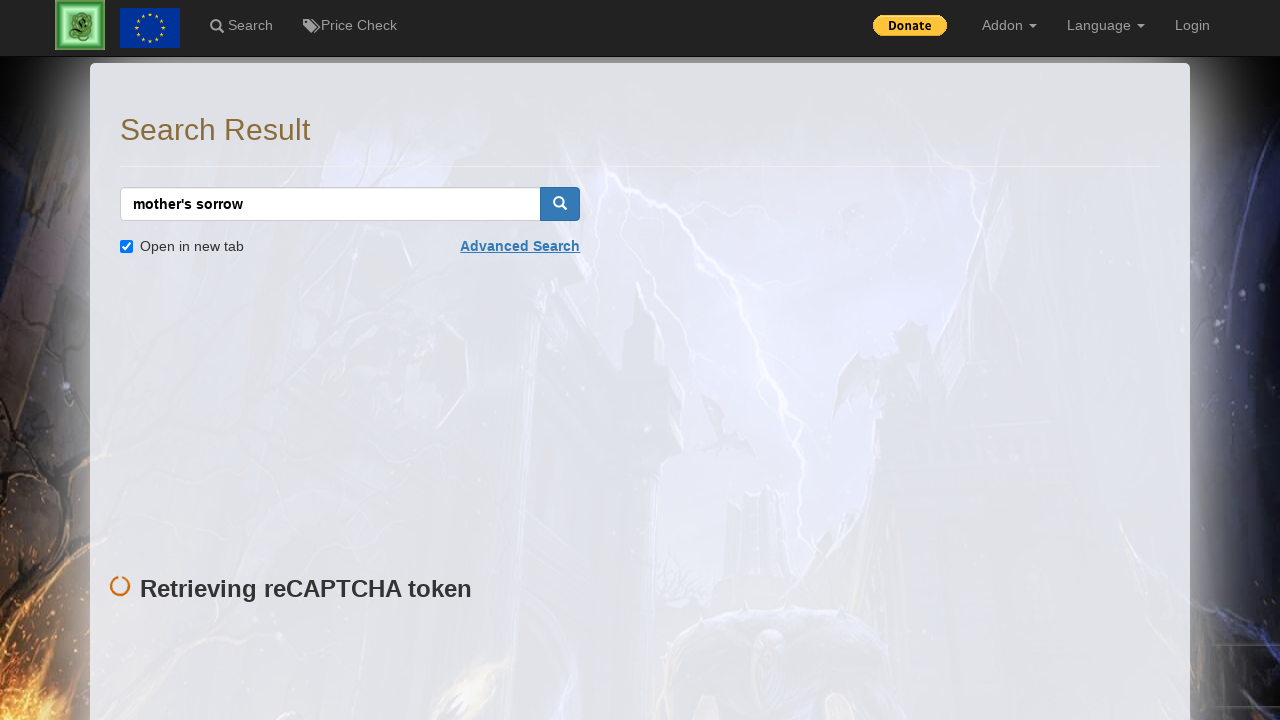